Tests drag and drop functionality on jQuery UI demo page by dragging an element to a drop target within an iframe, then clicking a Button link

Starting URL: https://jqueryui.com/droppable

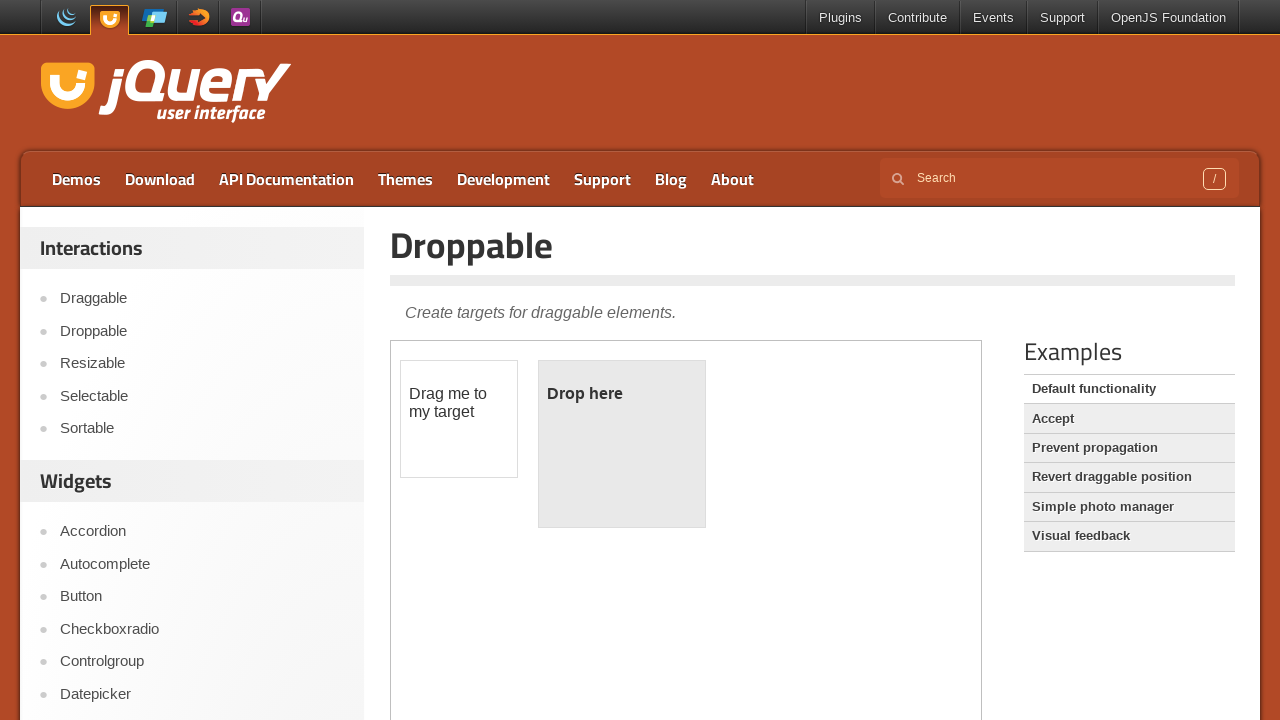

Waited for iframe to load on jQuery UI droppable demo page
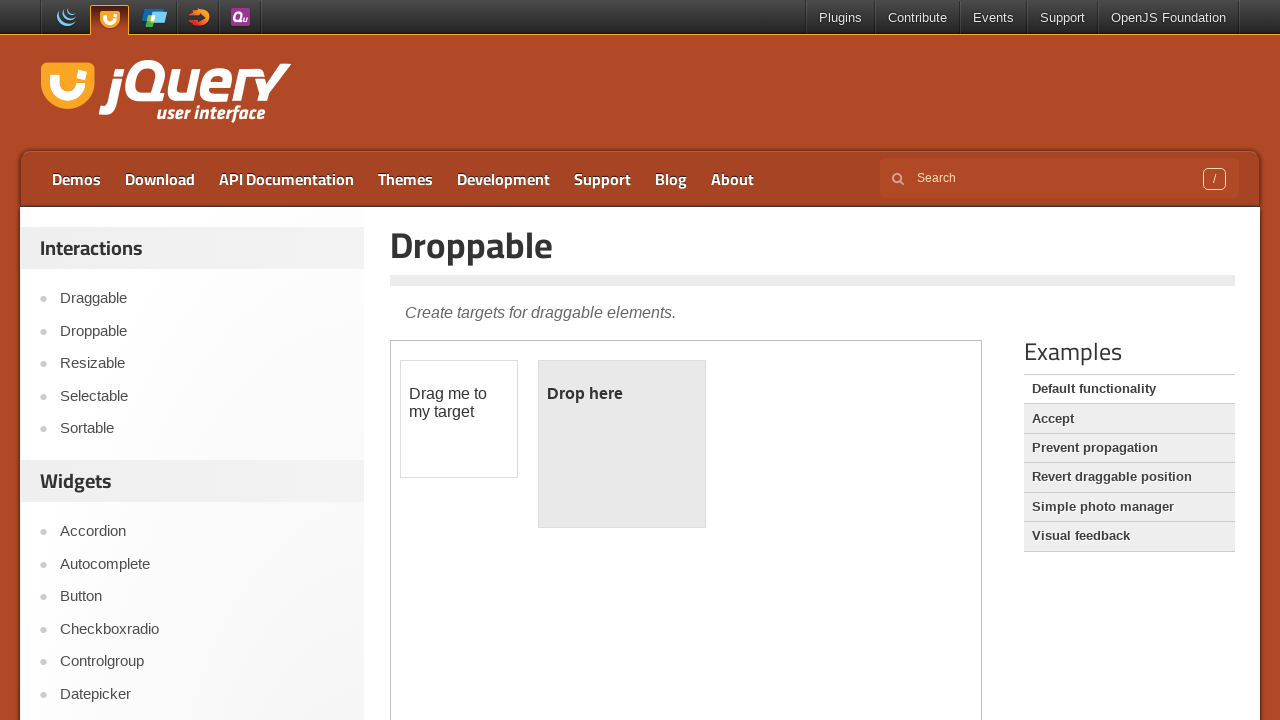

Located the iframe containing the drag/drop demo
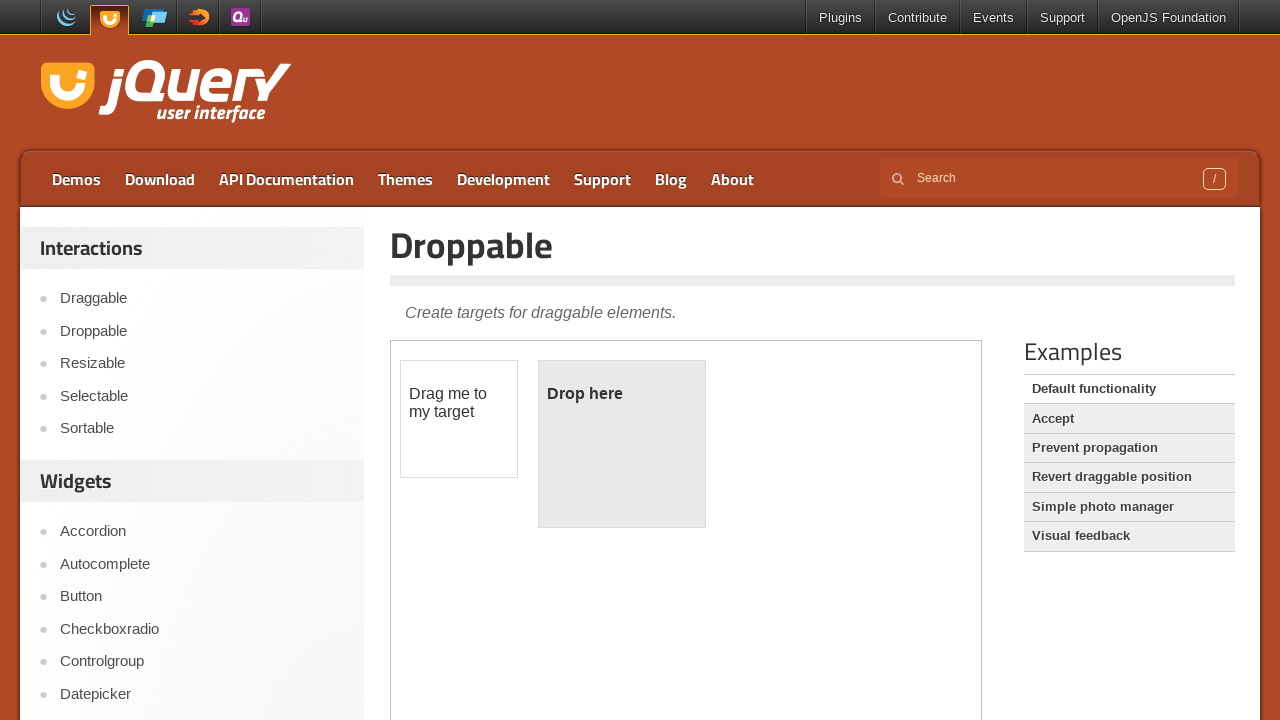

Located the draggable element
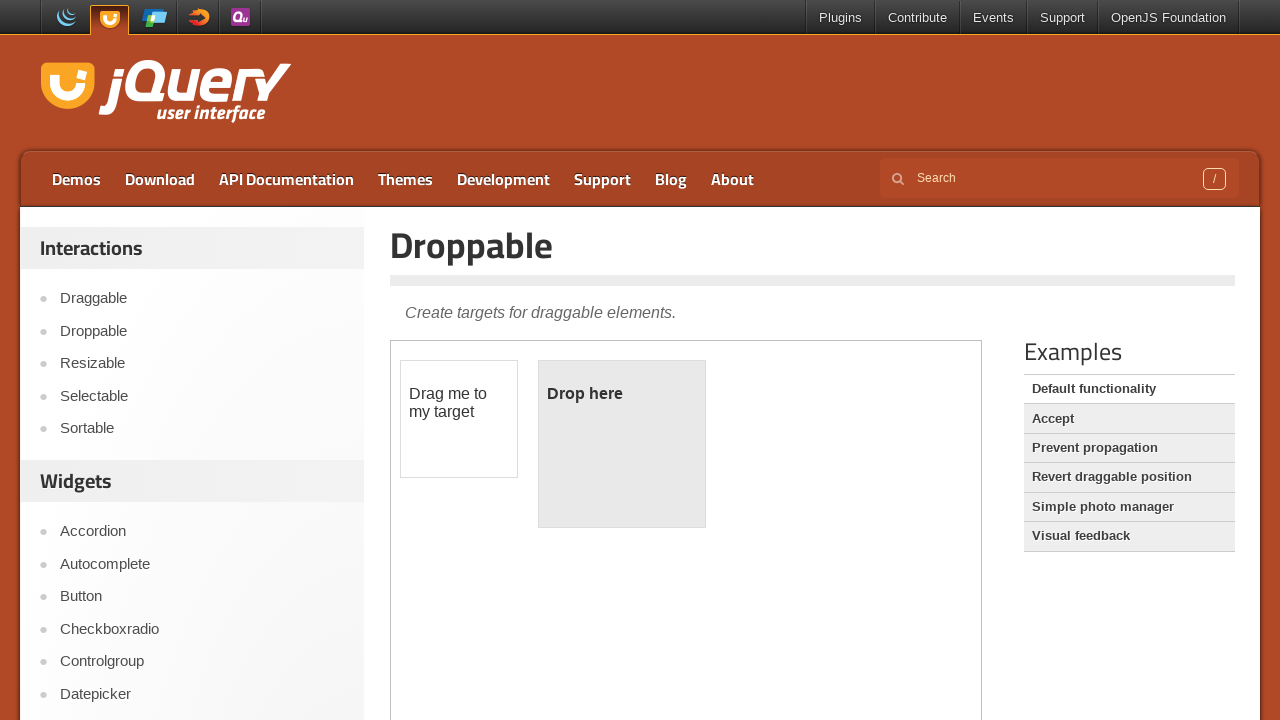

Located the drop target element
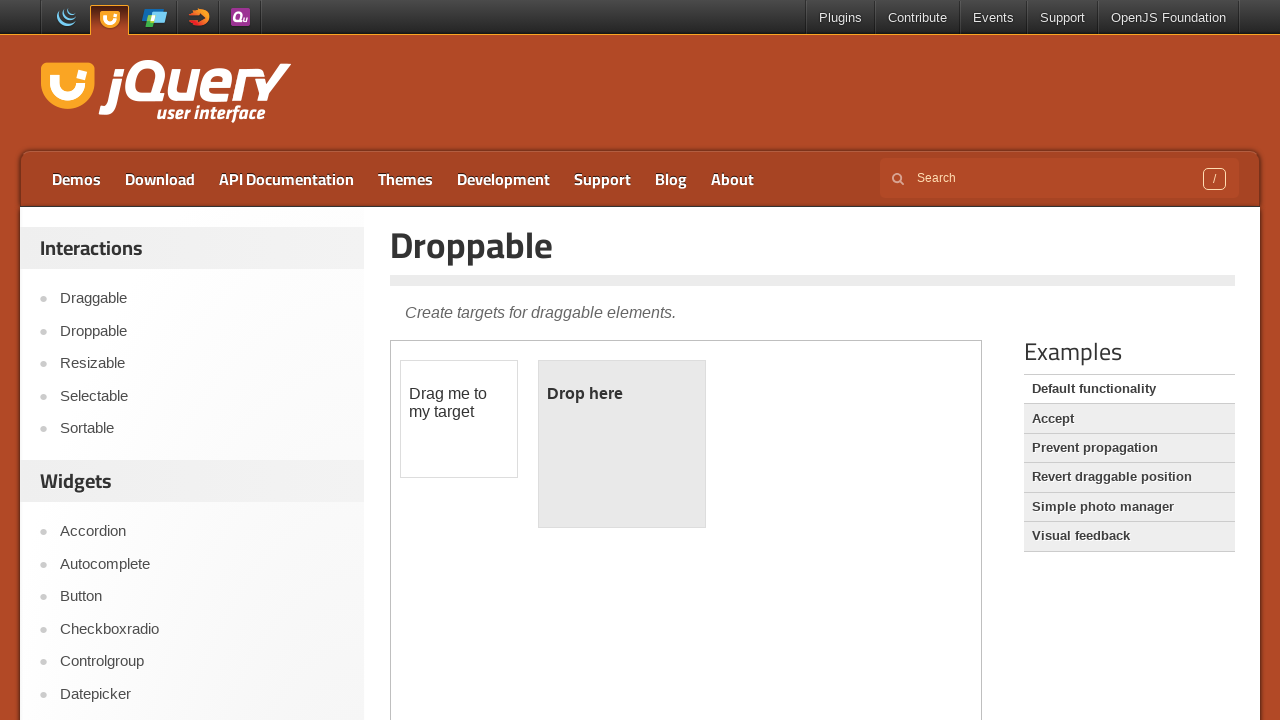

Performed drag and drop operation from draggable to droppable target at (622, 444)
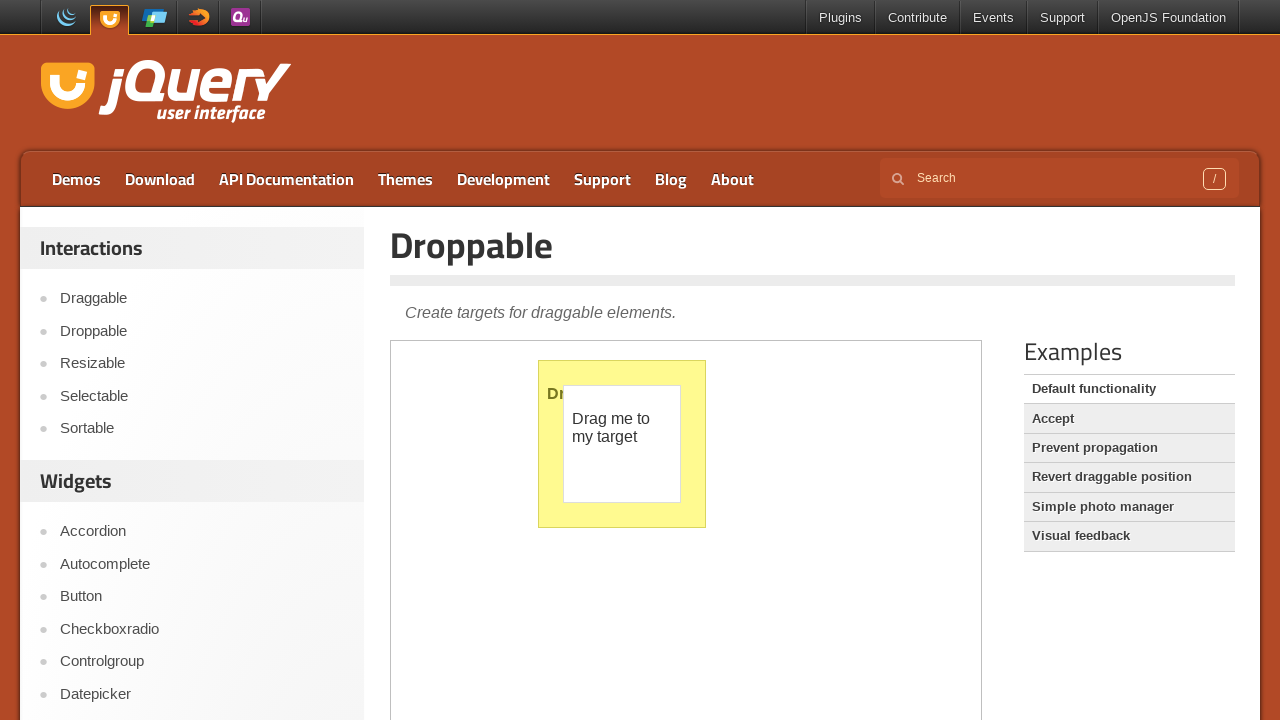

Clicked the Button link in the main content at (202, 597) on a:text('Button')
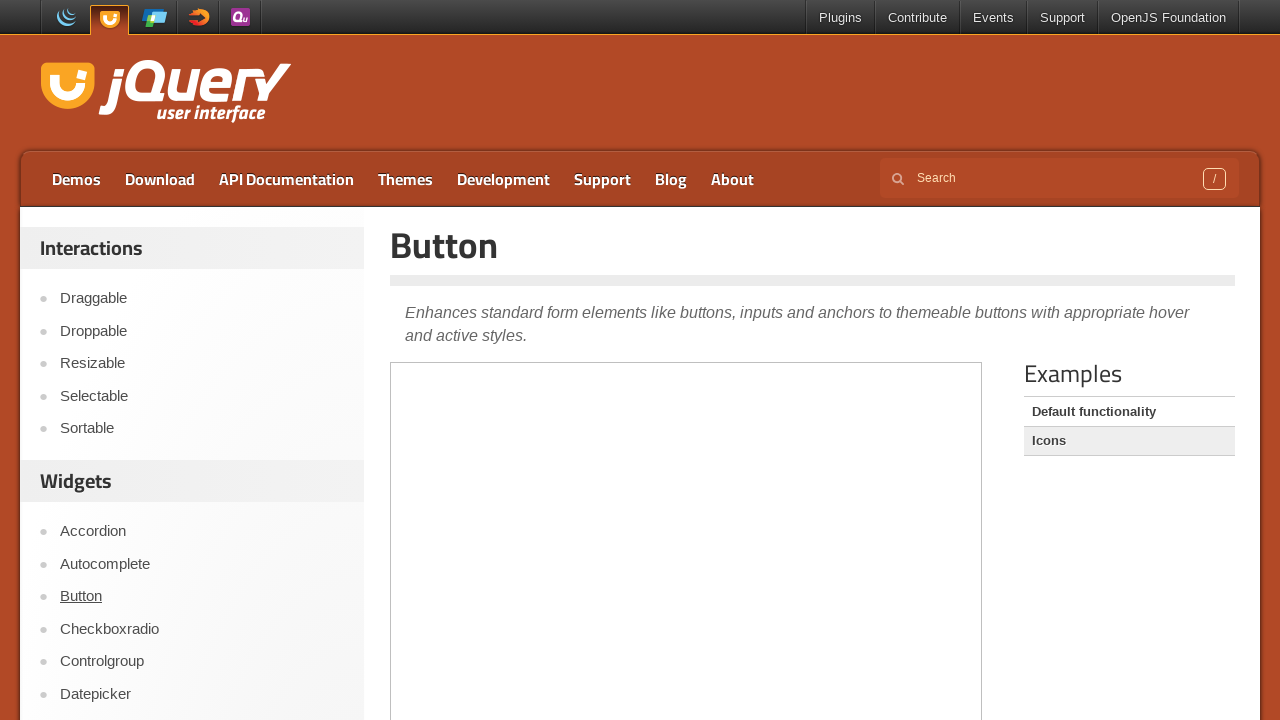

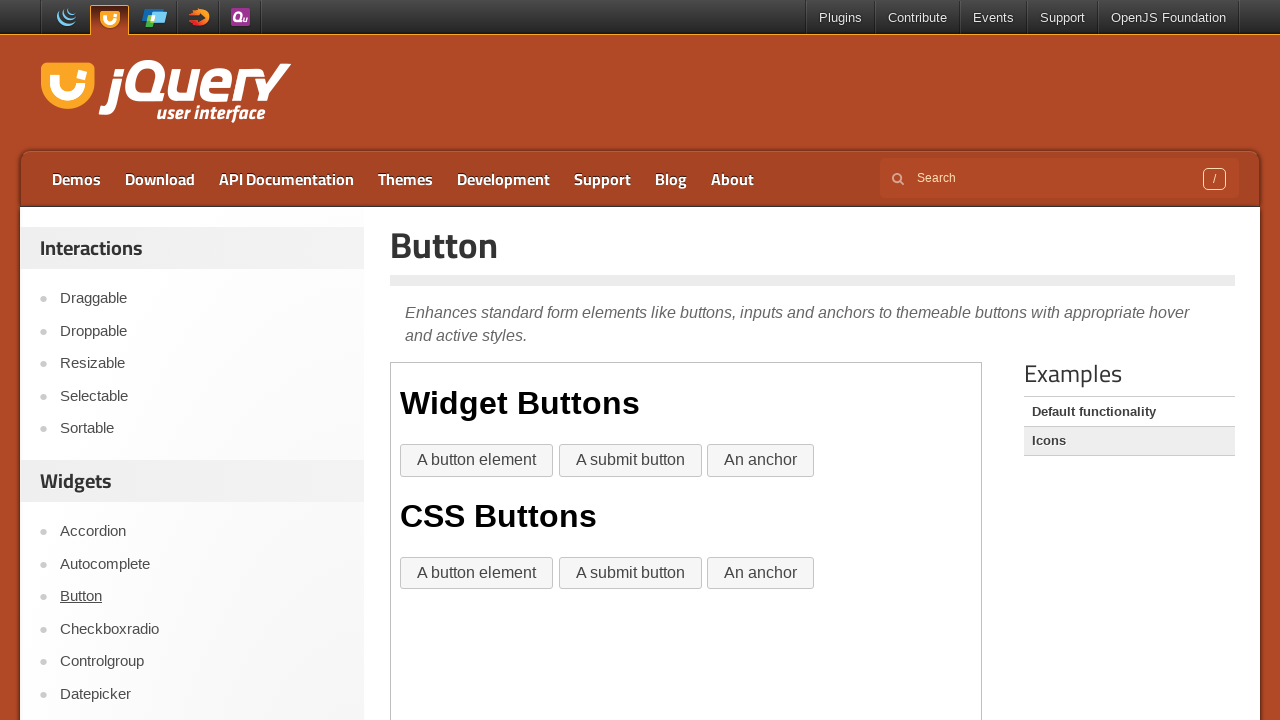